Verifies that clicking the increment button increases the product quantity

Starting URL: https://rahulshettyacademy.com/seleniumPractise/

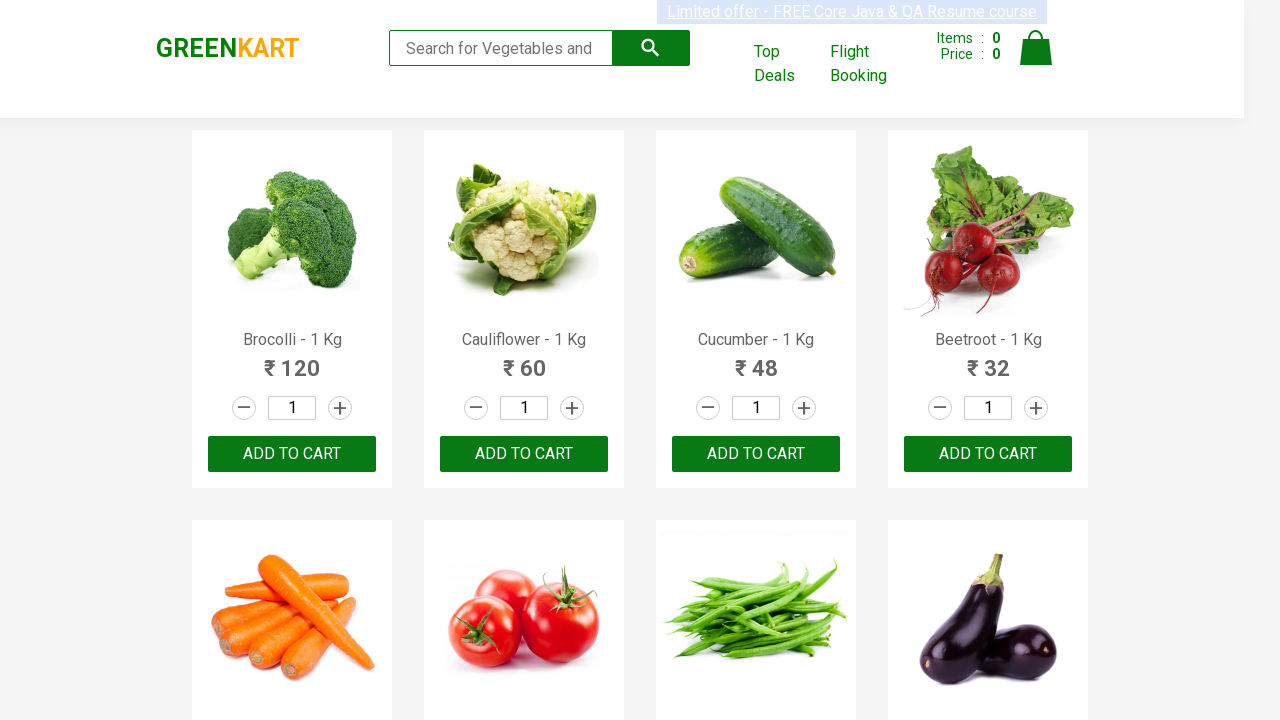

Waited for products to load on page
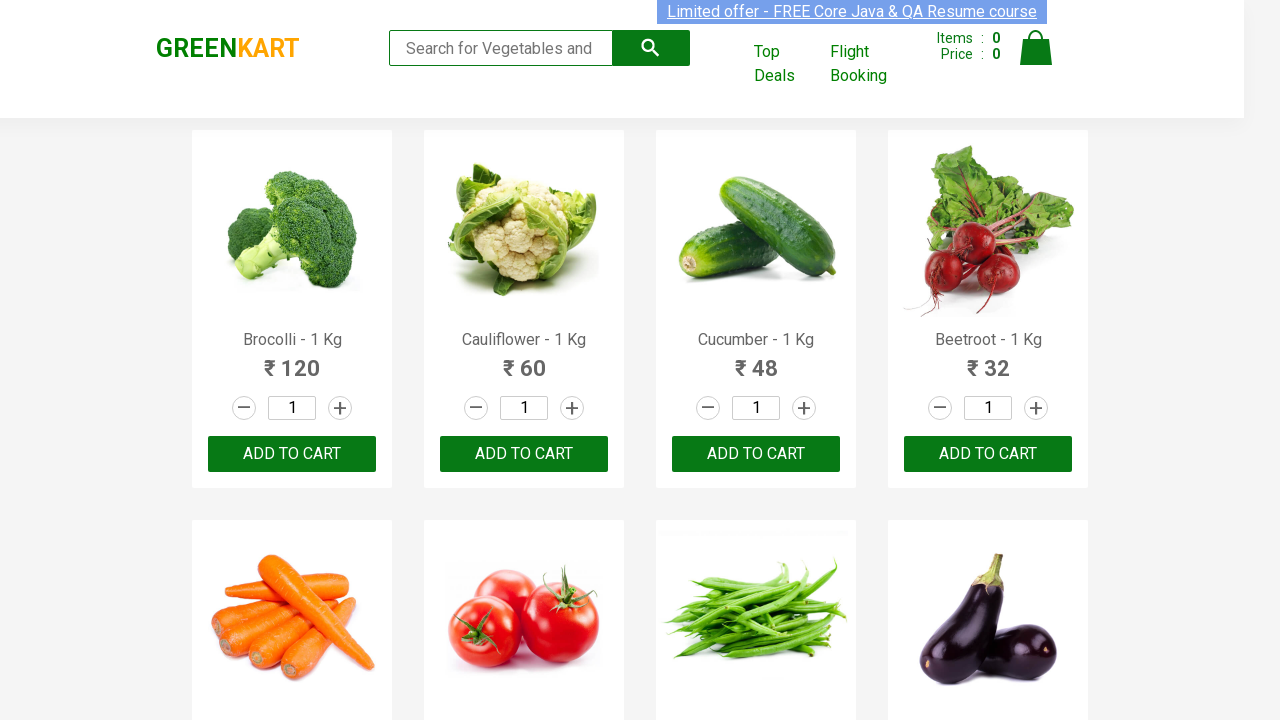

Located Brocolli - 1 Kg product card
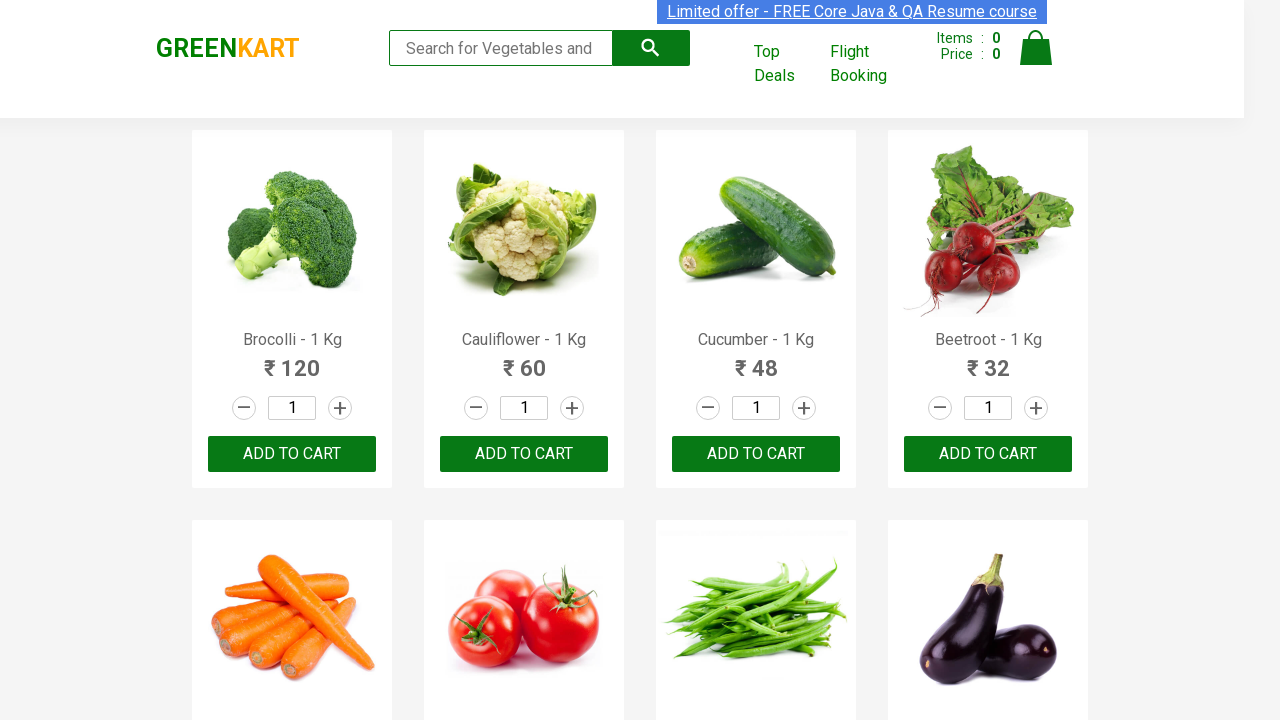

Retrieved initial quantity: 1
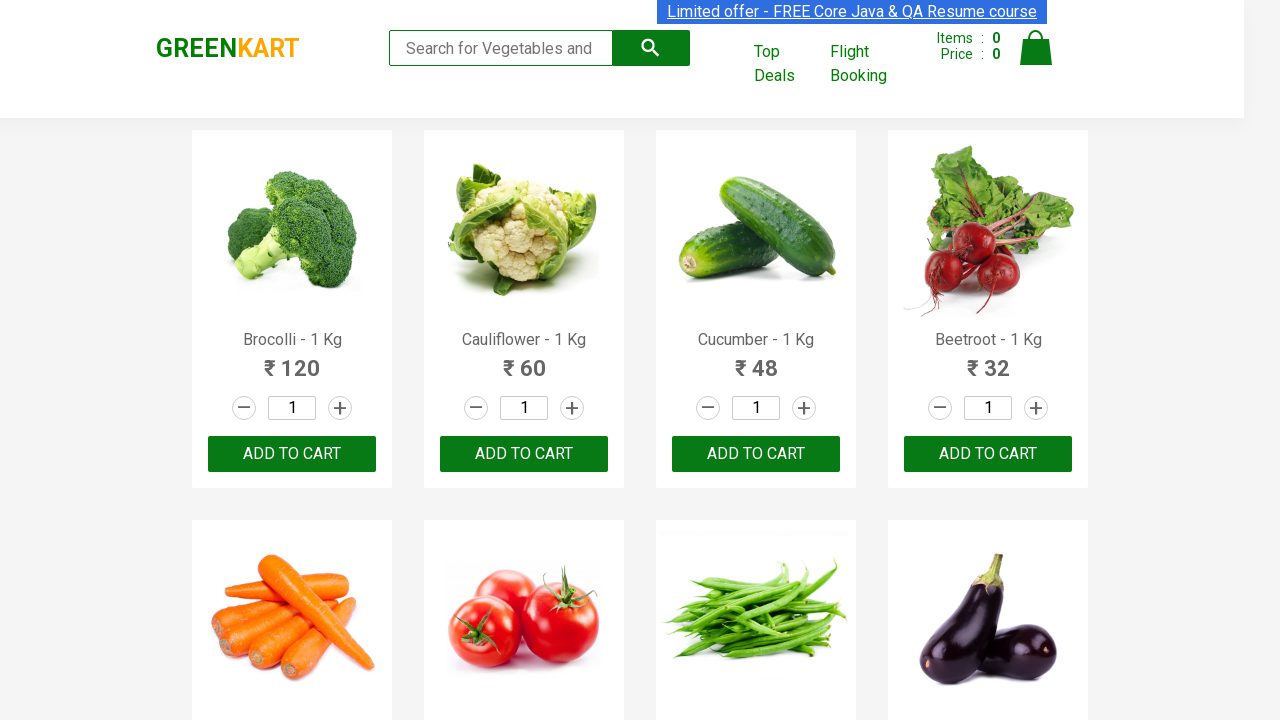

Clicked increment button (first time) at (340, 408) on .product >> internal:has-text="Brocolli - 1 Kg"i >> .increment
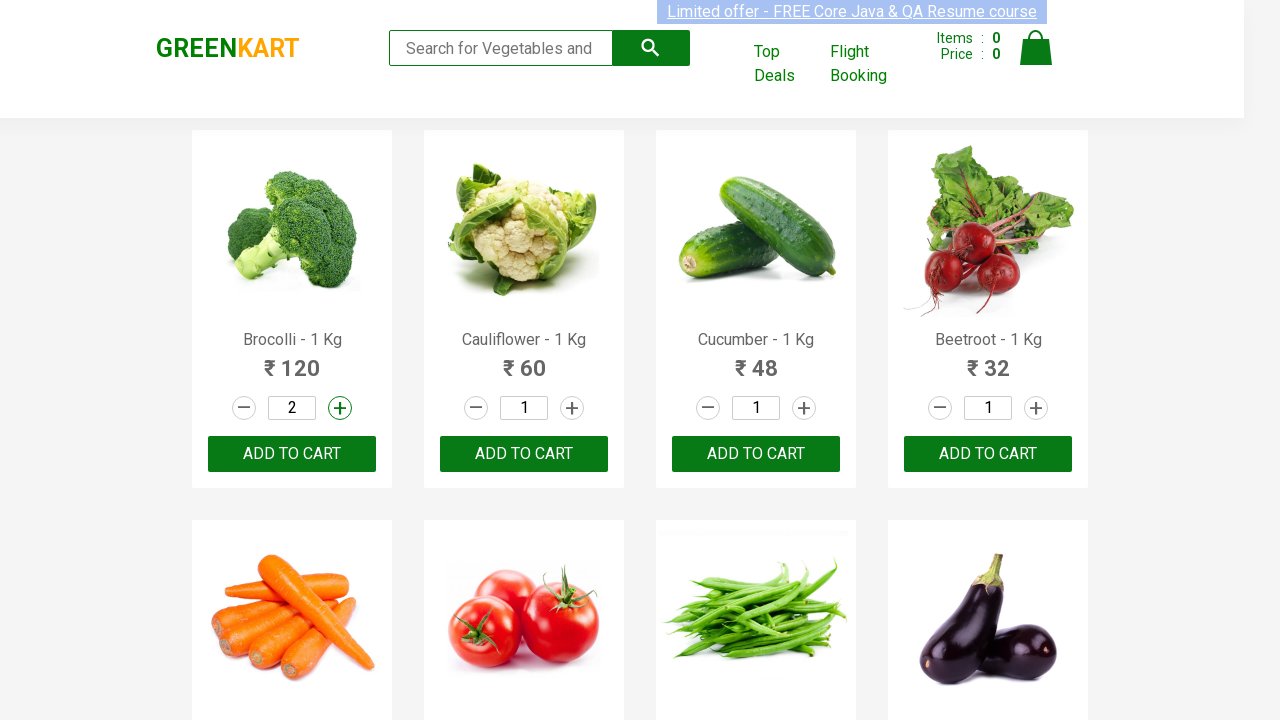

Clicked increment button (second time) at (340, 408) on .product >> internal:has-text="Brocolli - 1 Kg"i >> .increment
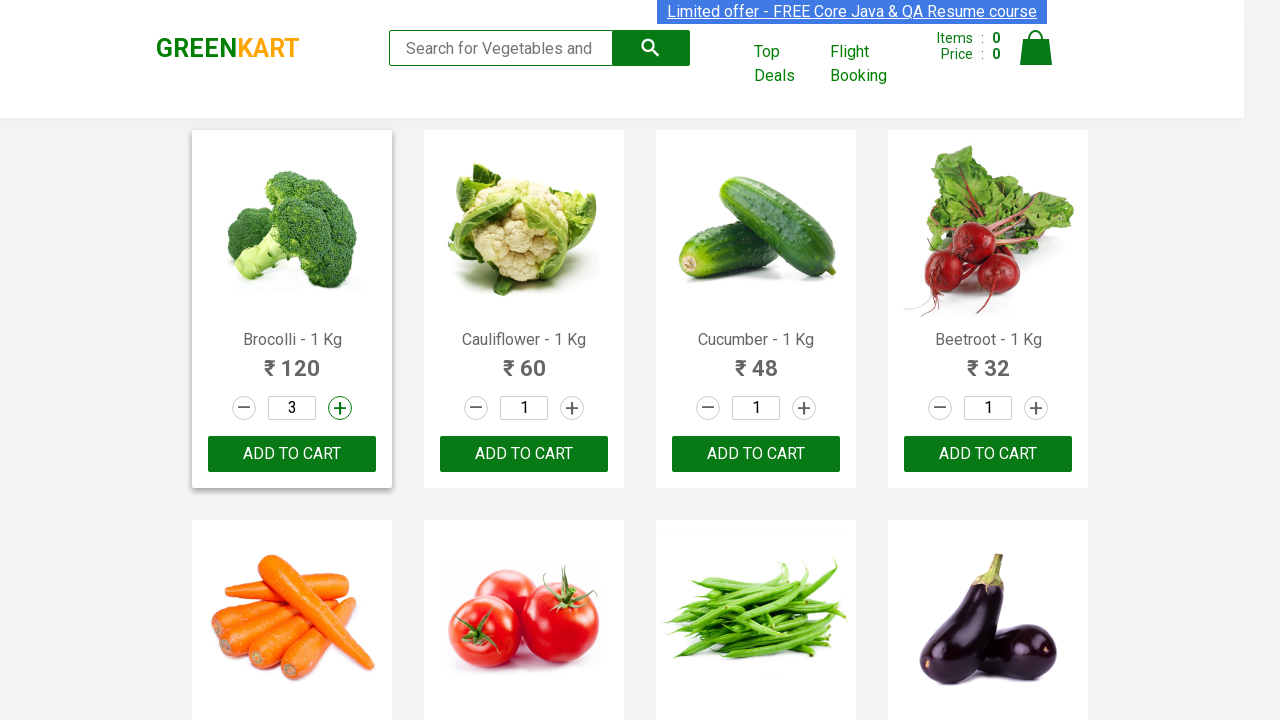

Retrieved updated quantity: 3
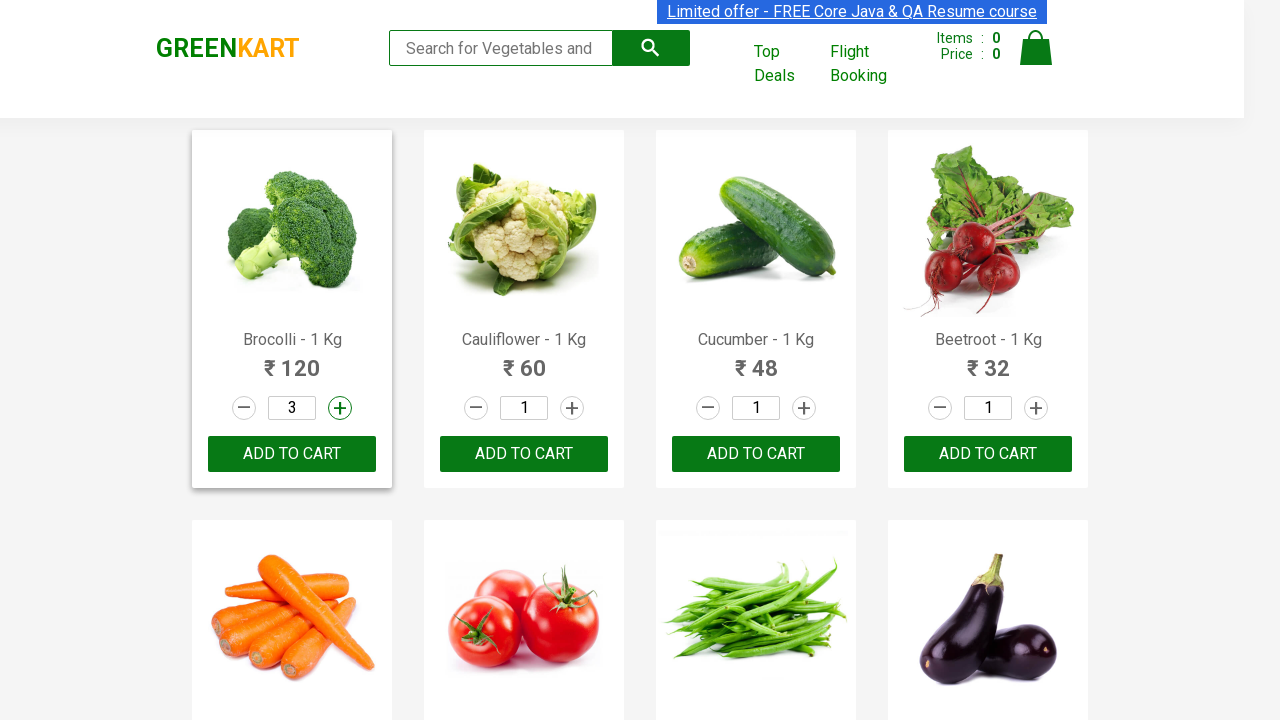

Verified quantity increased by 2 (from 1 to 3)
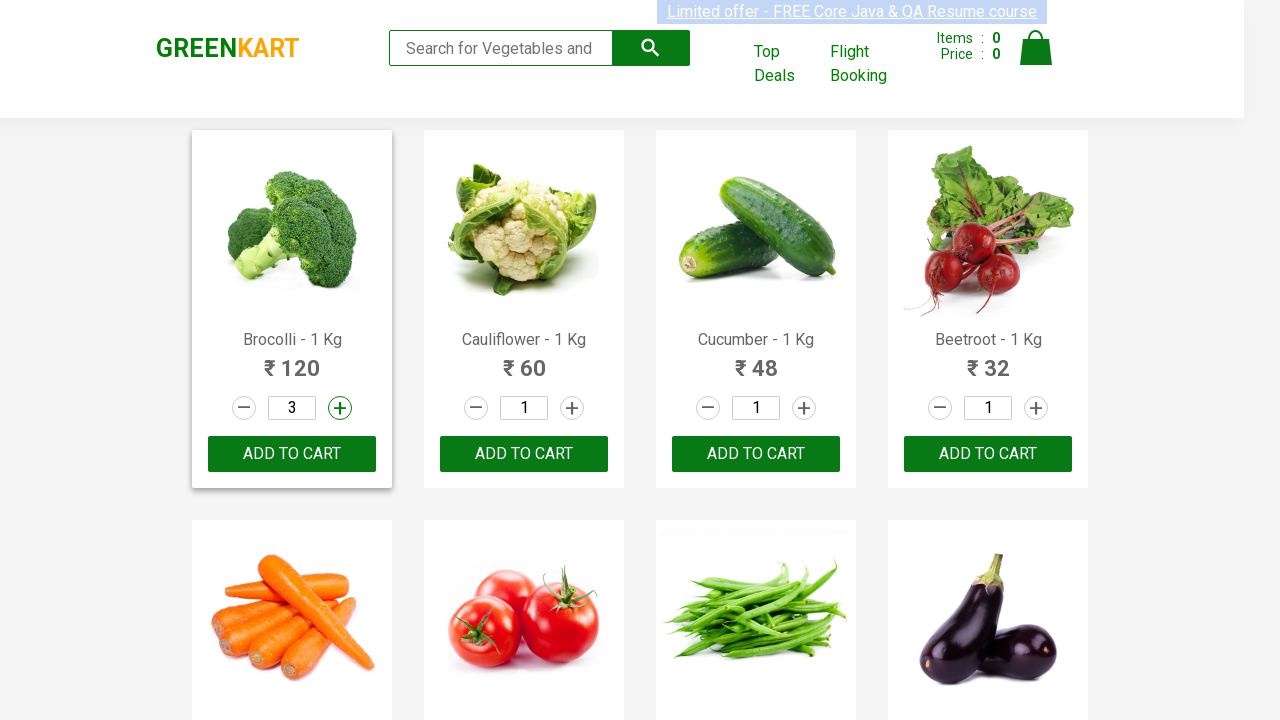

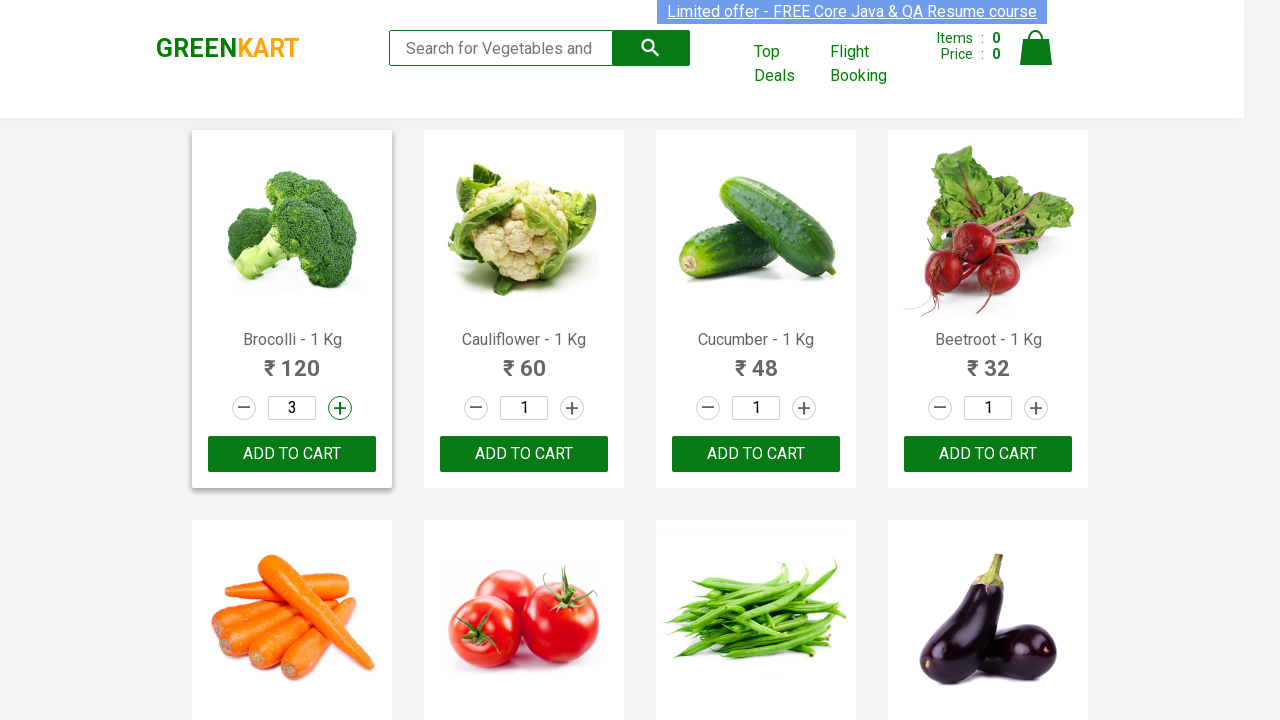